Navigates to Form Authentication page and verifies the h2 heading text displays "Login Page"

Starting URL: https://the-internet.herokuapp.com/

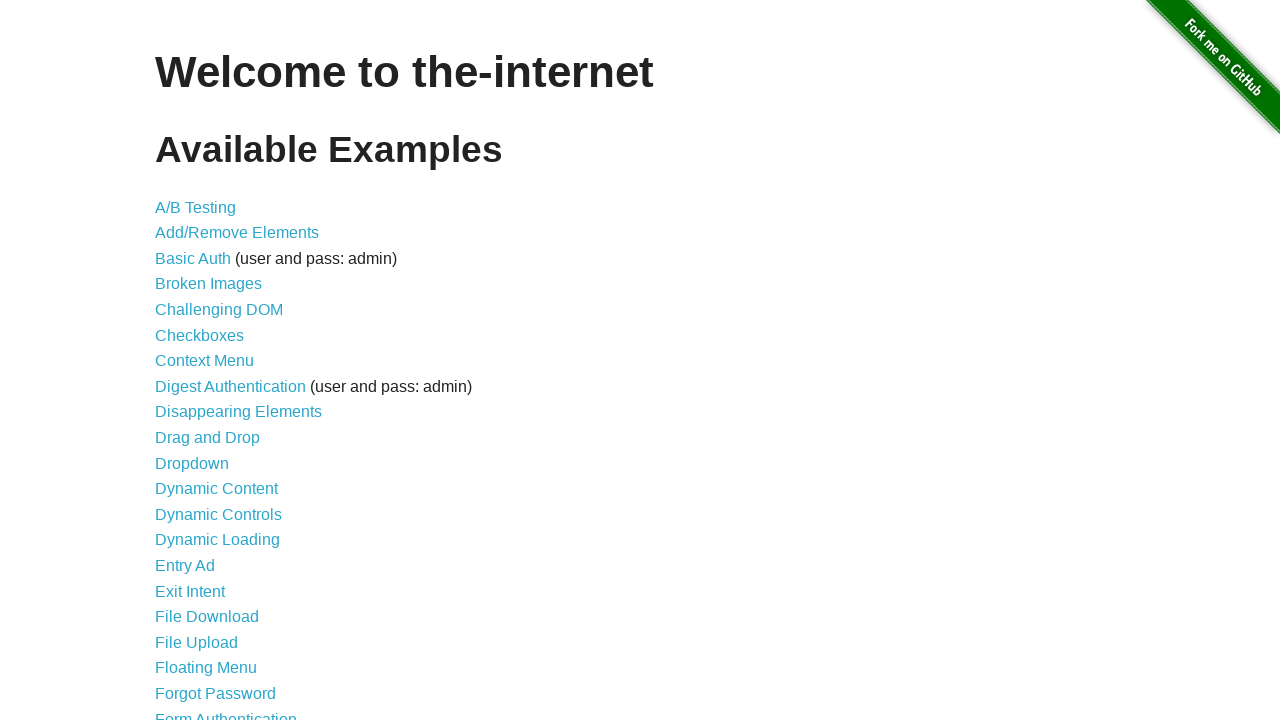

Clicked on Form Authentication link at (226, 712) on text=Form Authentication
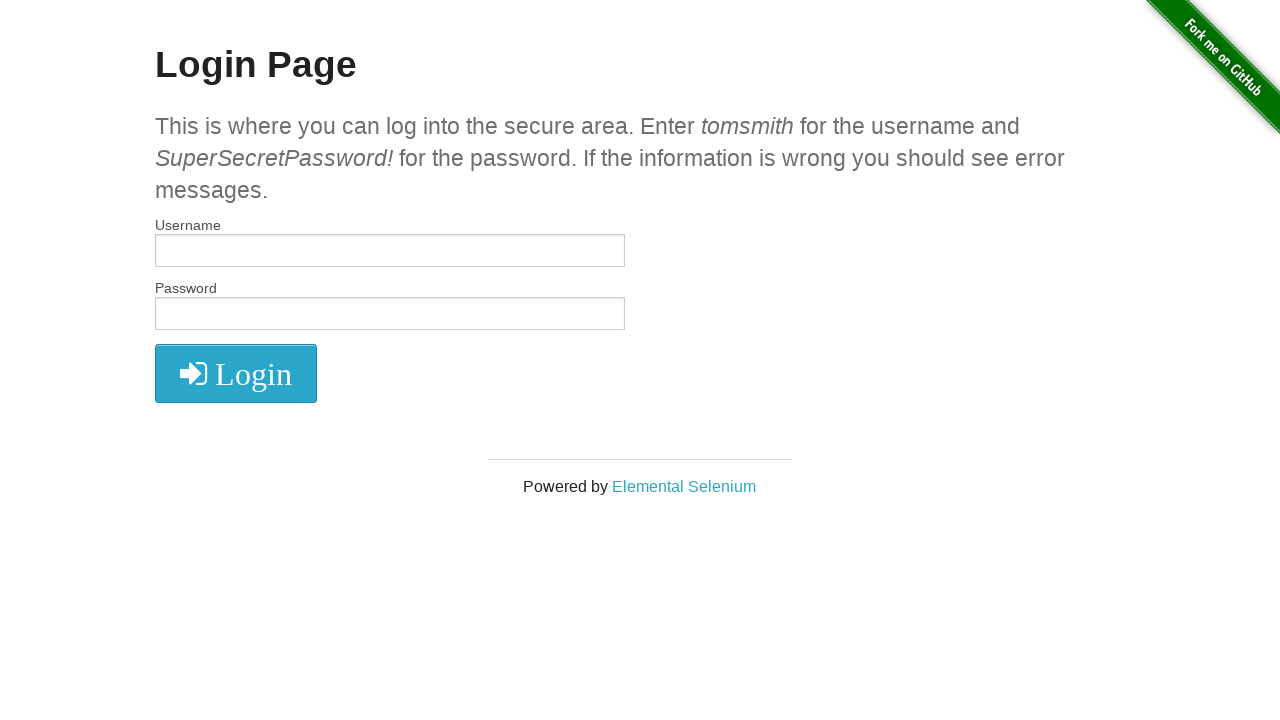

H2 element loaded on page
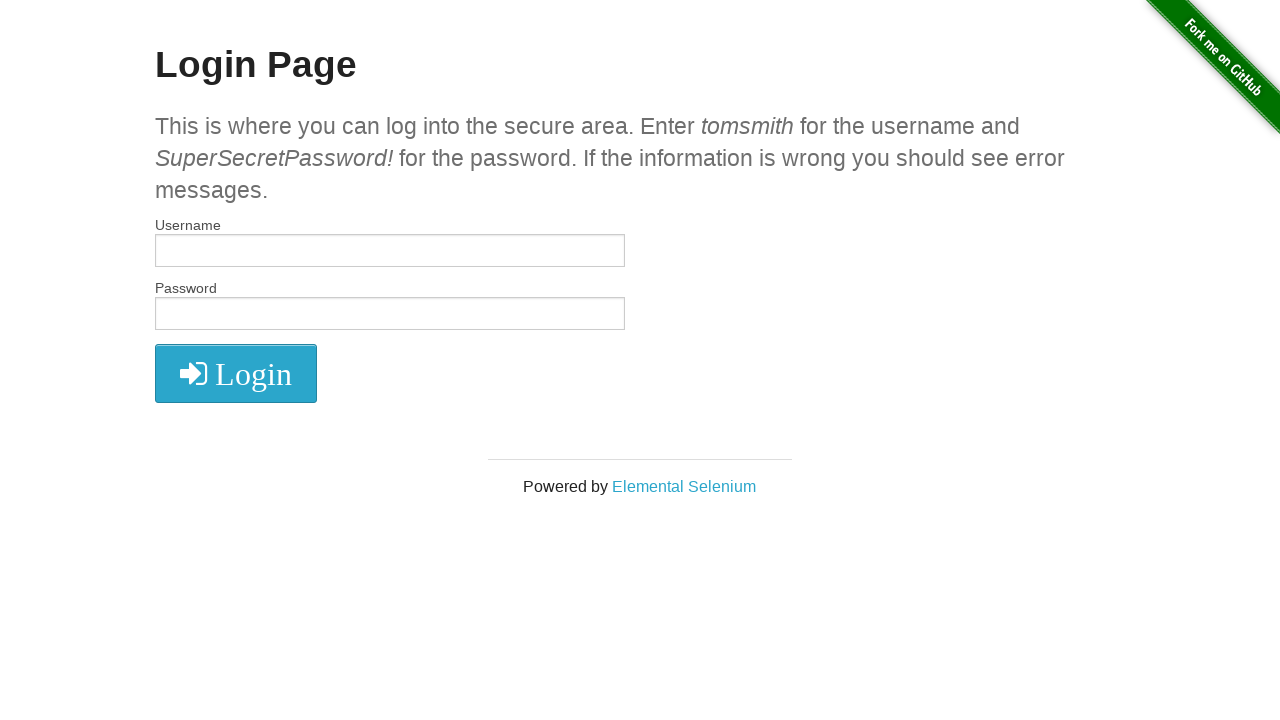

Retrieved h2 heading text: 'Login Page'
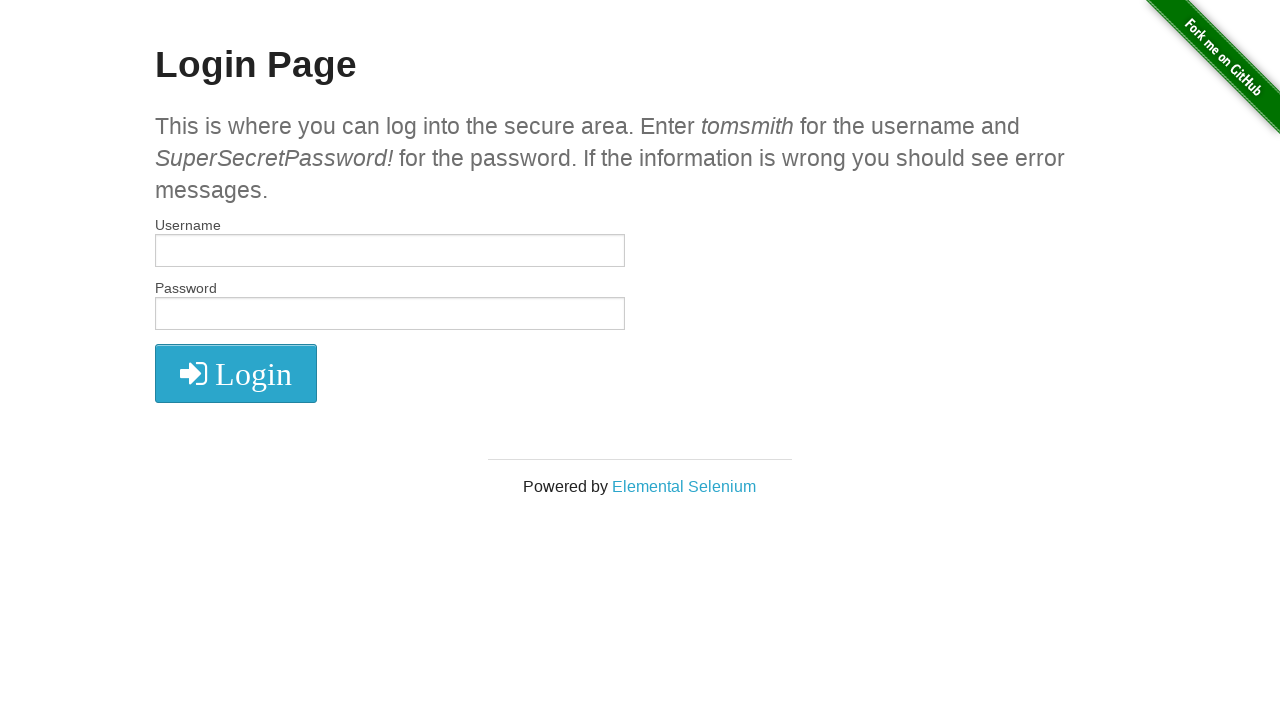

Verified h2 heading text is 'Login Page'
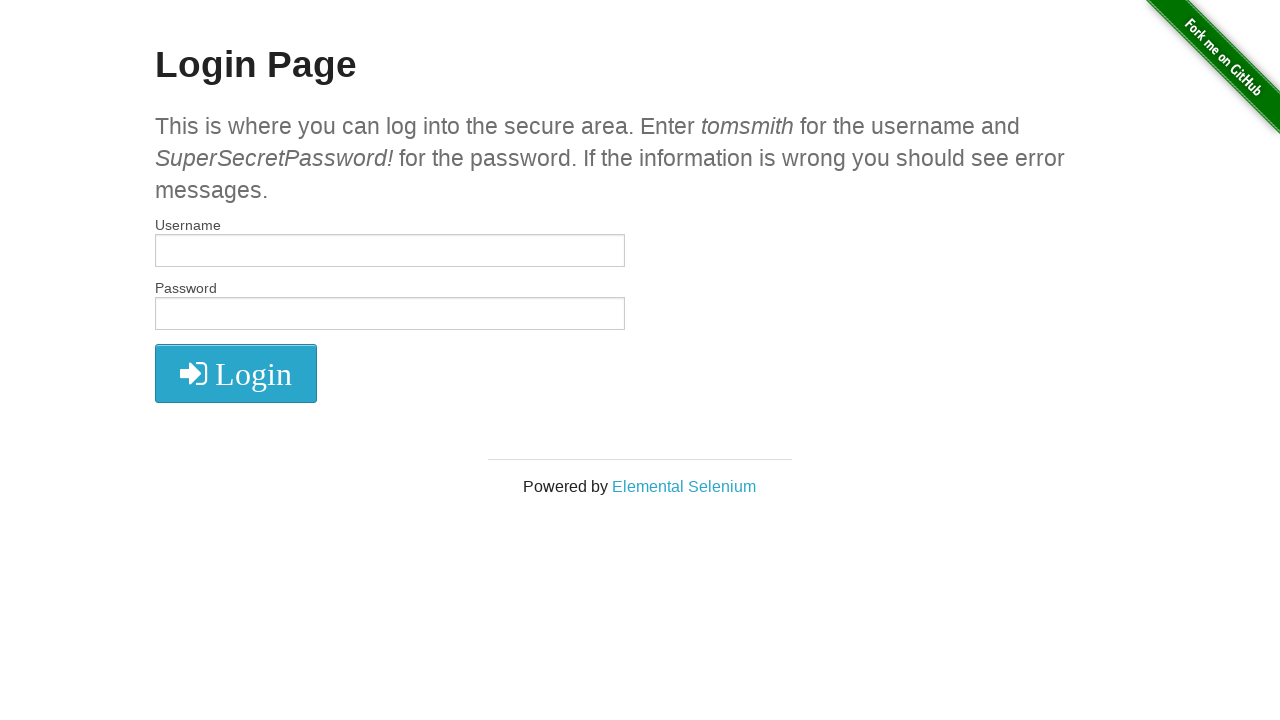

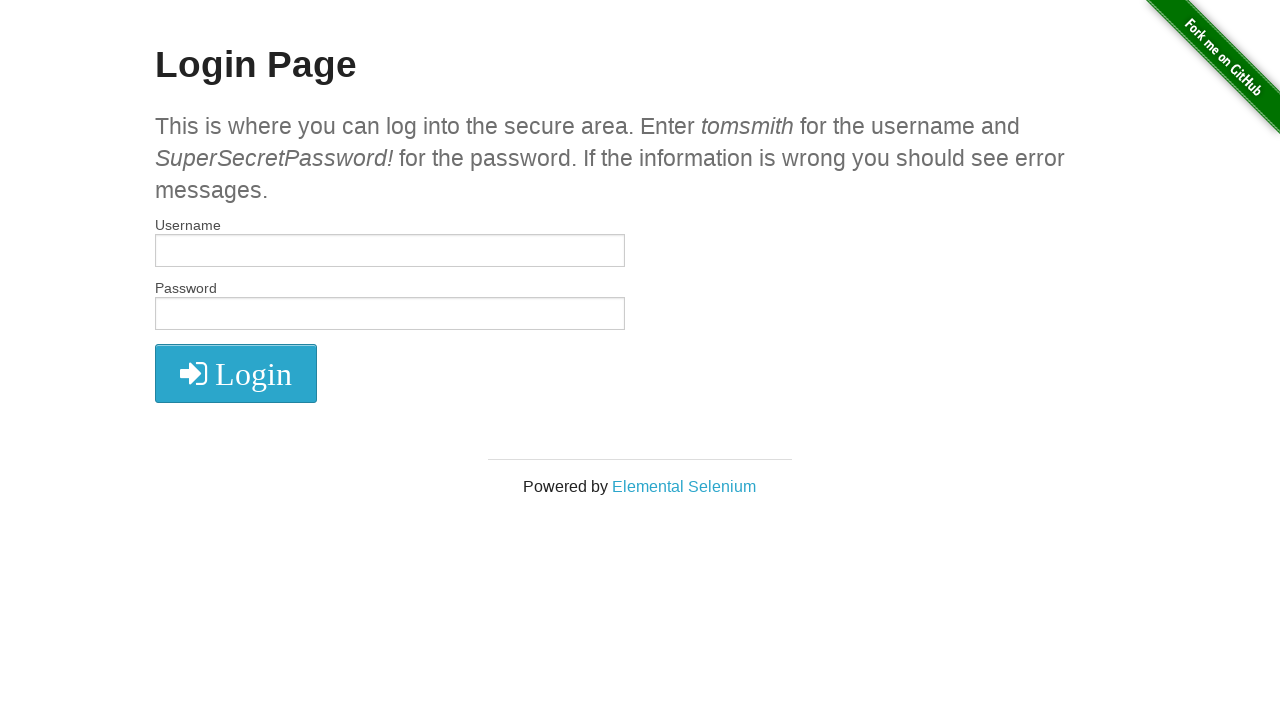